Tests dynamic content loading where the element is already in the DOM but hidden, clicking Start button and waiting for the hidden element to become visible

Starting URL: http://the-internet.herokuapp.com/dynamic_loading/1

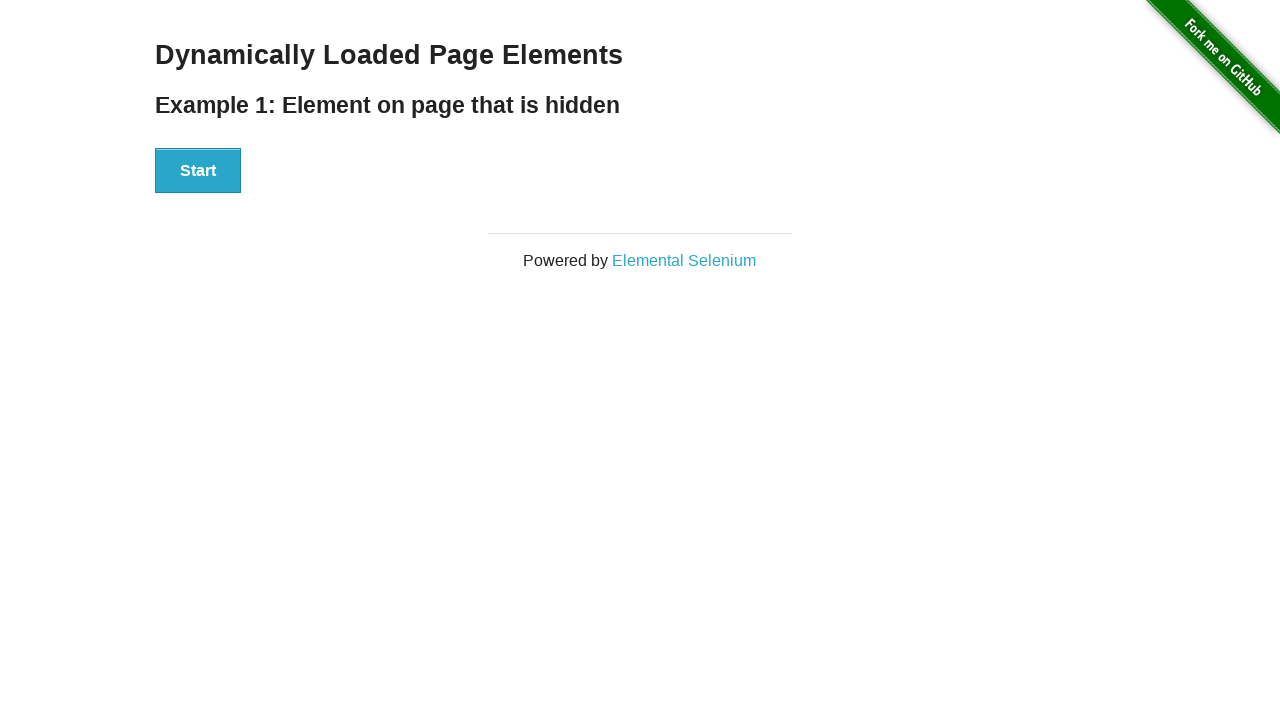

Clicked the Start button to begin dynamic loading at (198, 171) on #start button
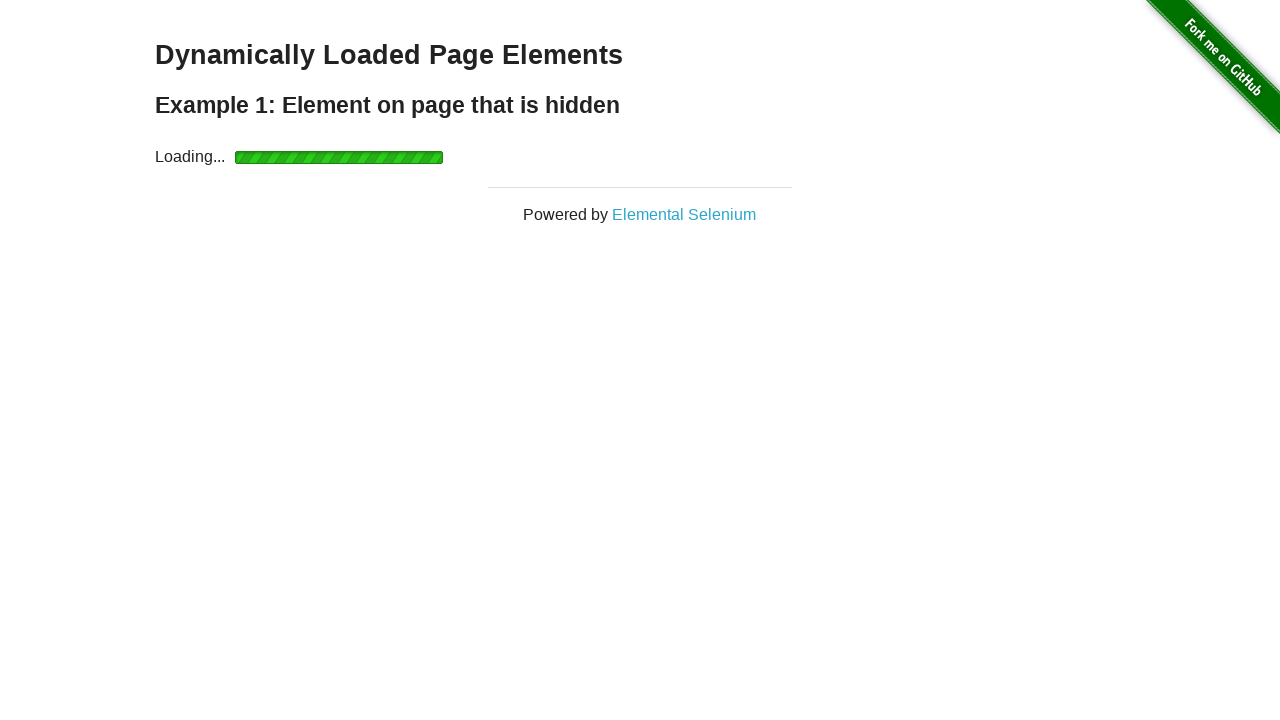

Waited for hidden element to become visible
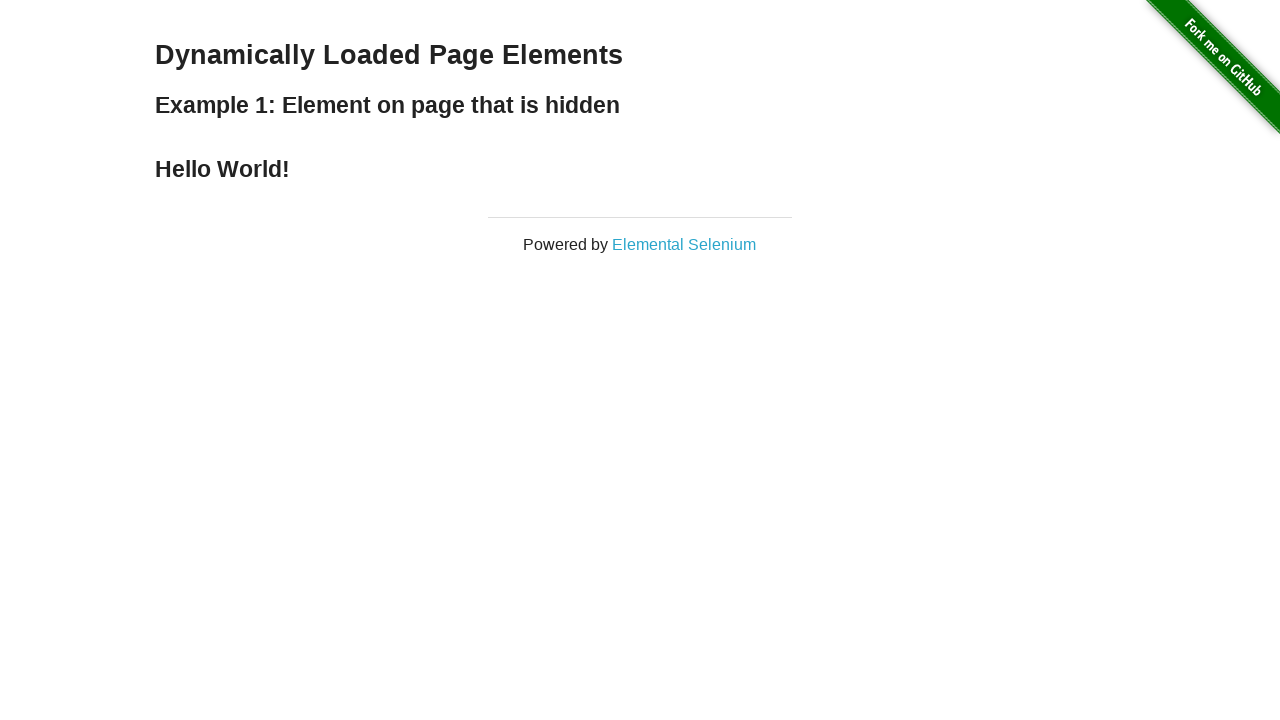

Verified that the finish element is visible
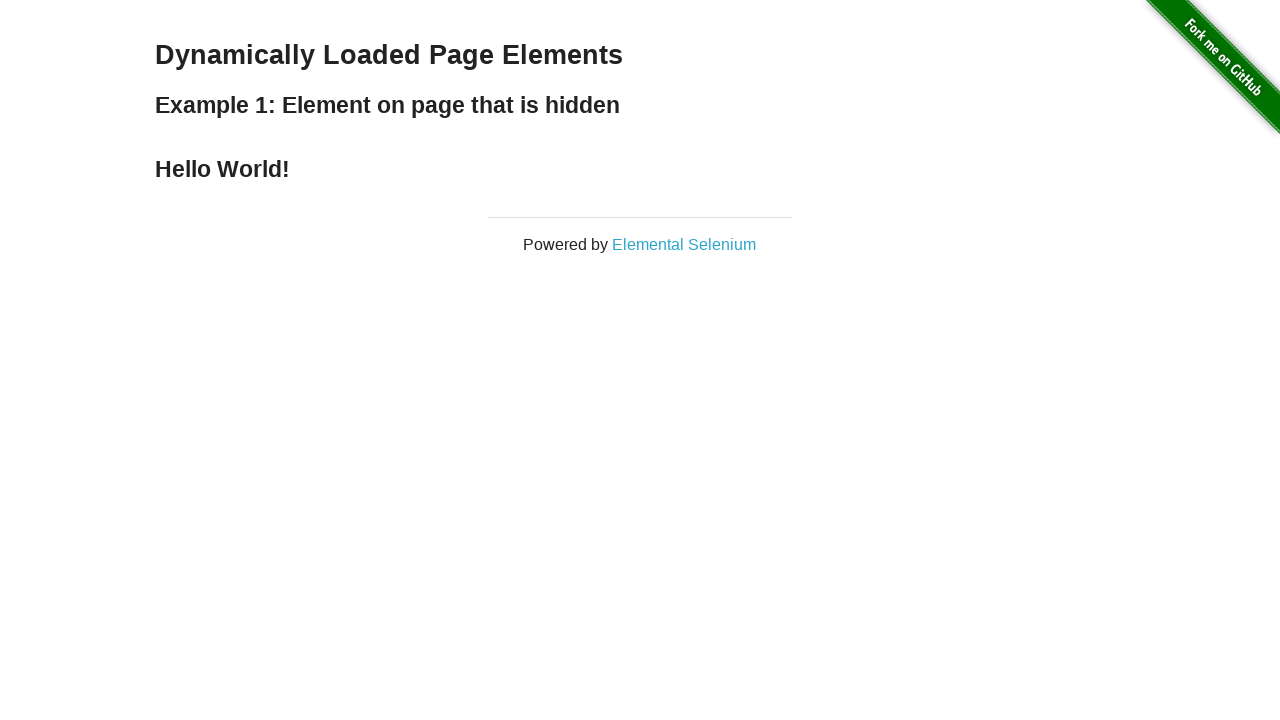

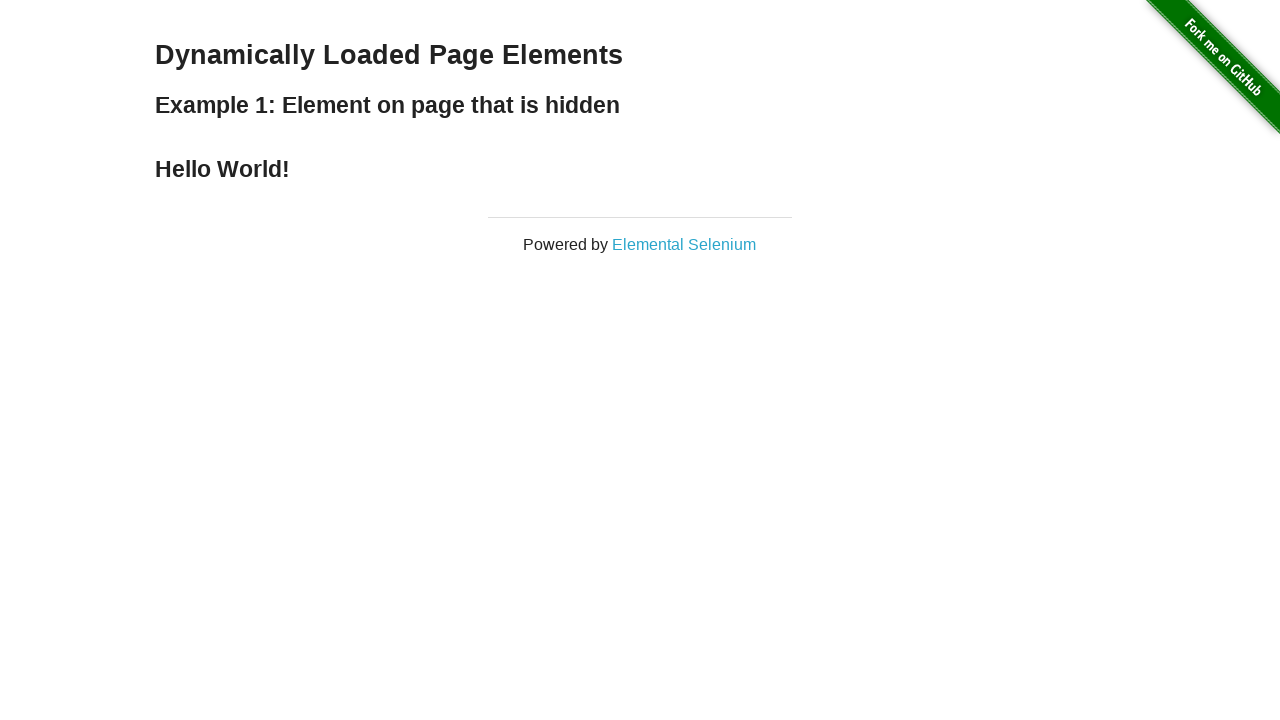